Tests the login form error handling by clicking the login button without credentials, verifying error messages appear, then clicking the dismiss button and verifying error icons are removed.

Starting URL: https://www.saucedemo.com/

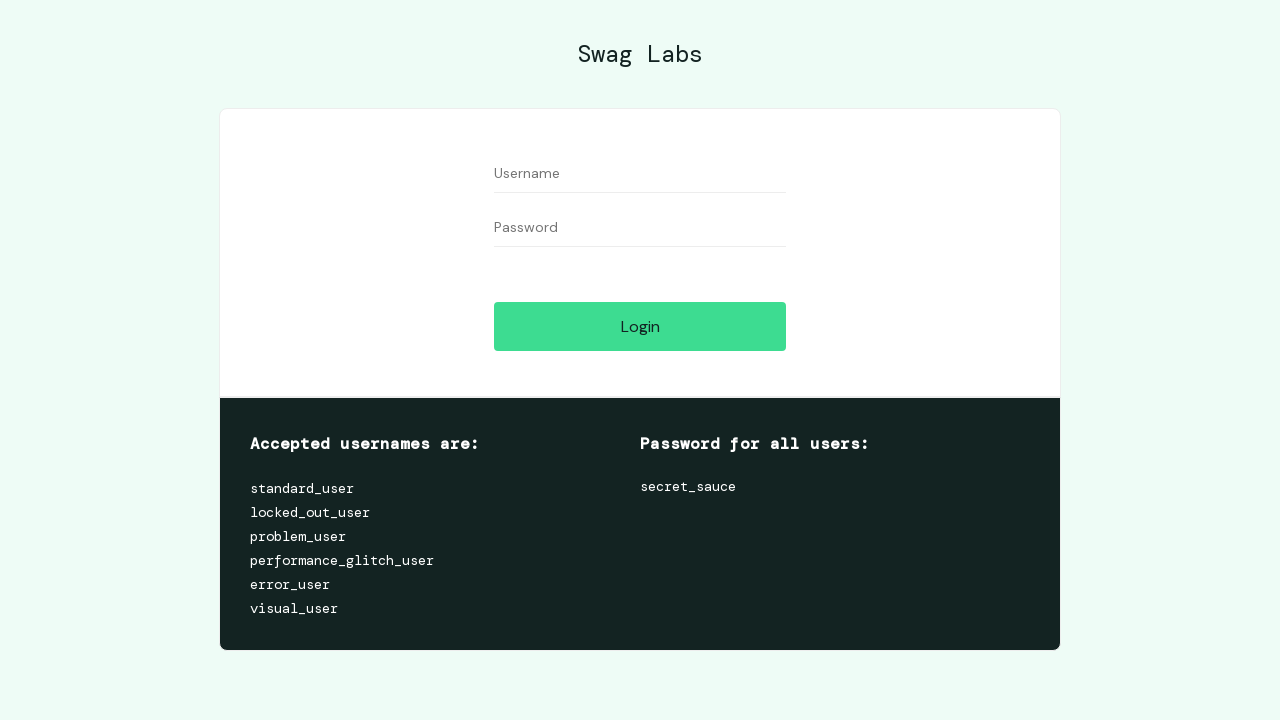

Username field is visible
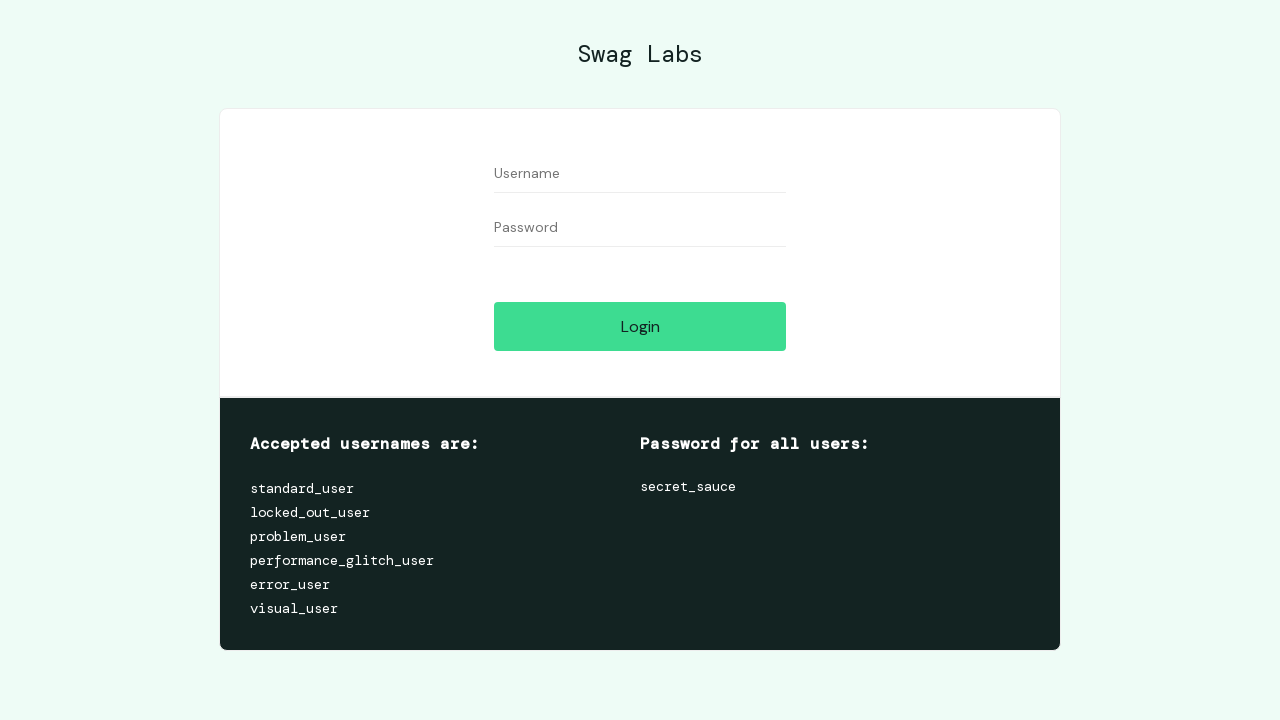

Password field is visible
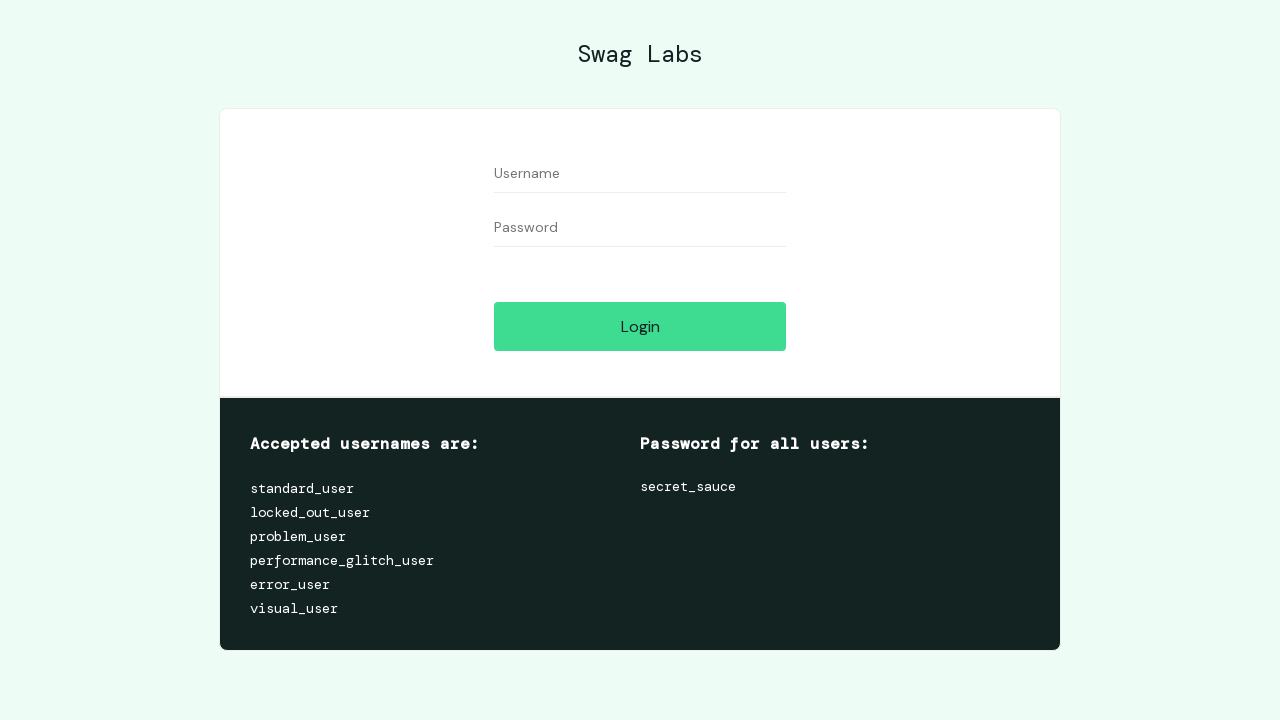

Login button is visible
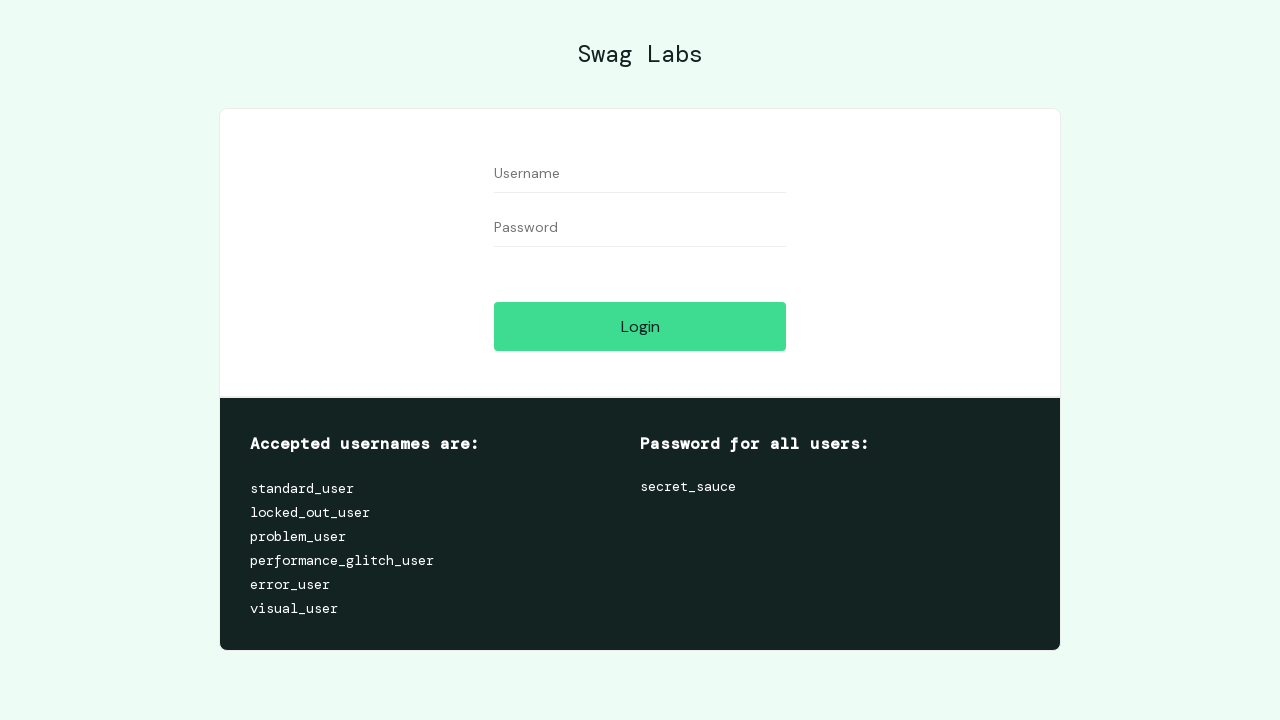

Clicked login button without credentials at (640, 326) on [data-test='login-button']
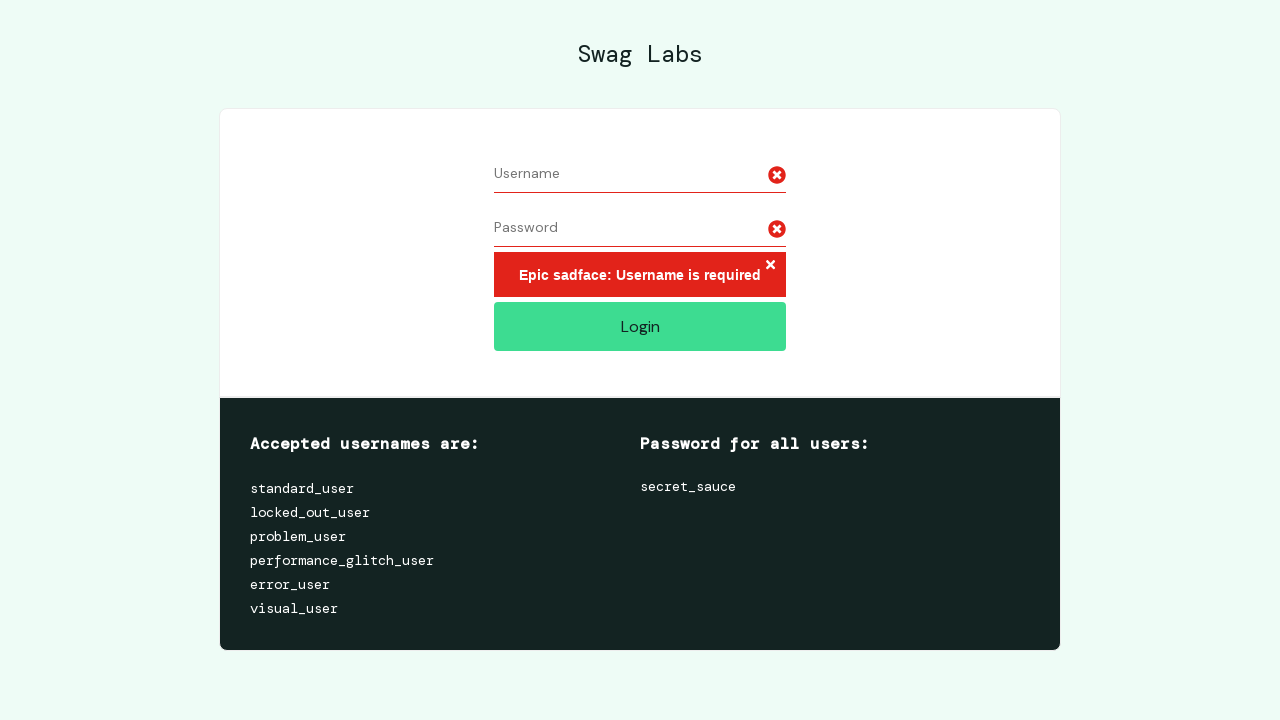

Error message appeared
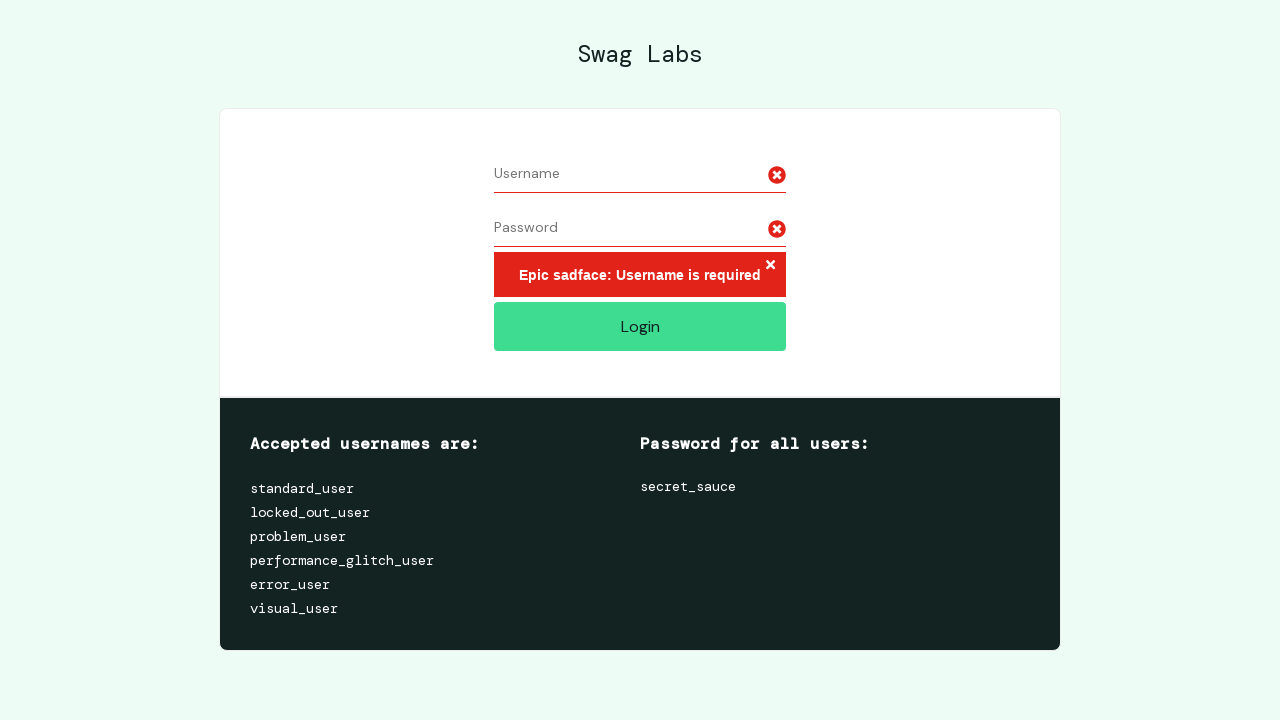

Error icon appeared on password field
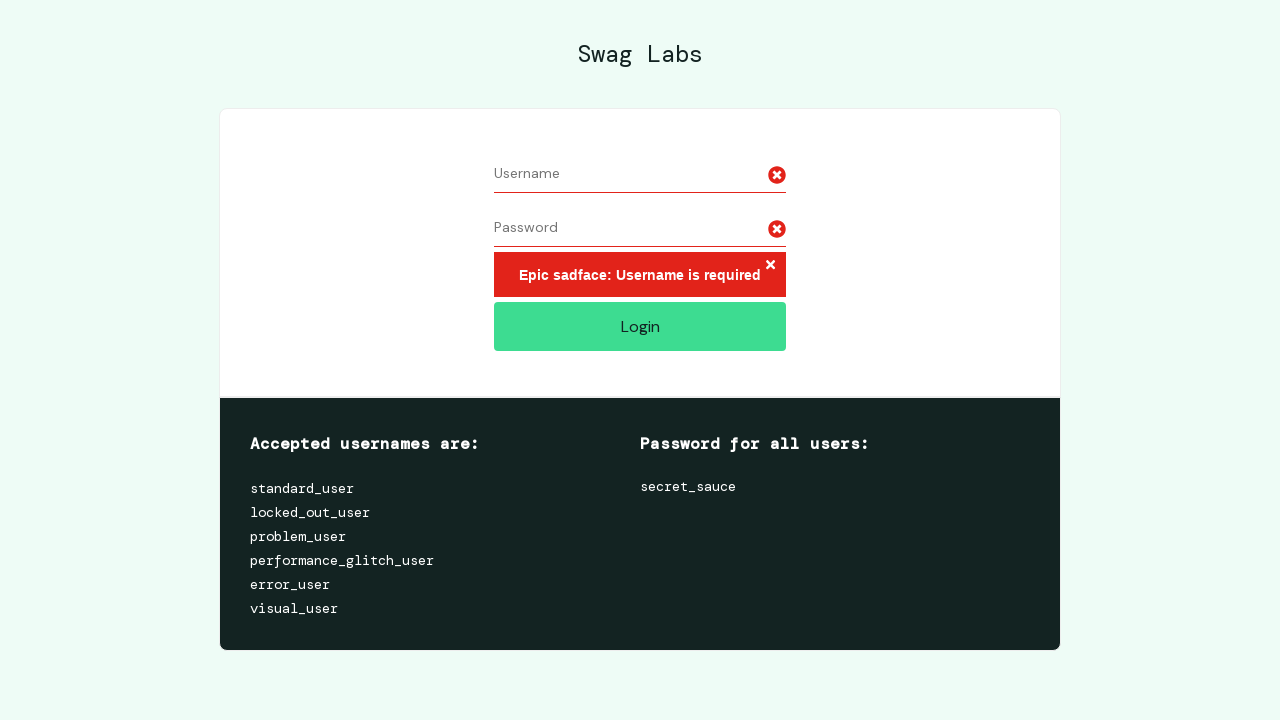

Error icon appeared on username field
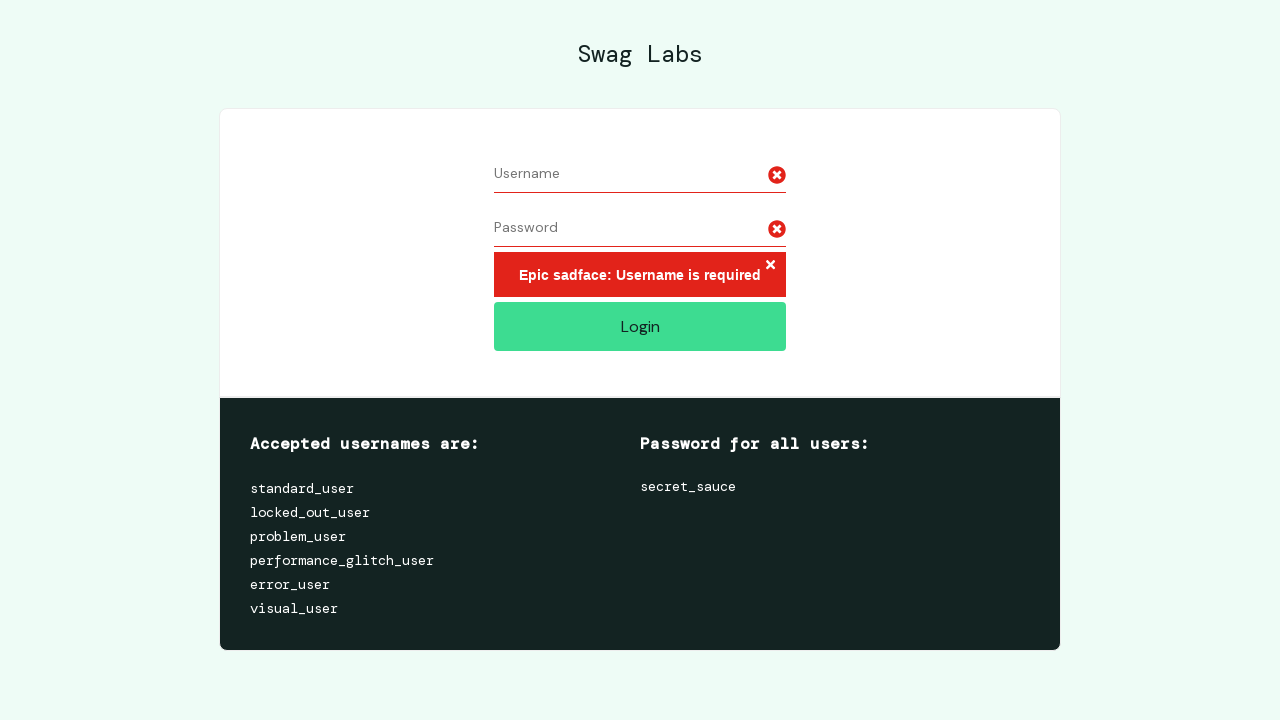

Clicked dismiss button to close error message at (770, 265) on .fa-times > path
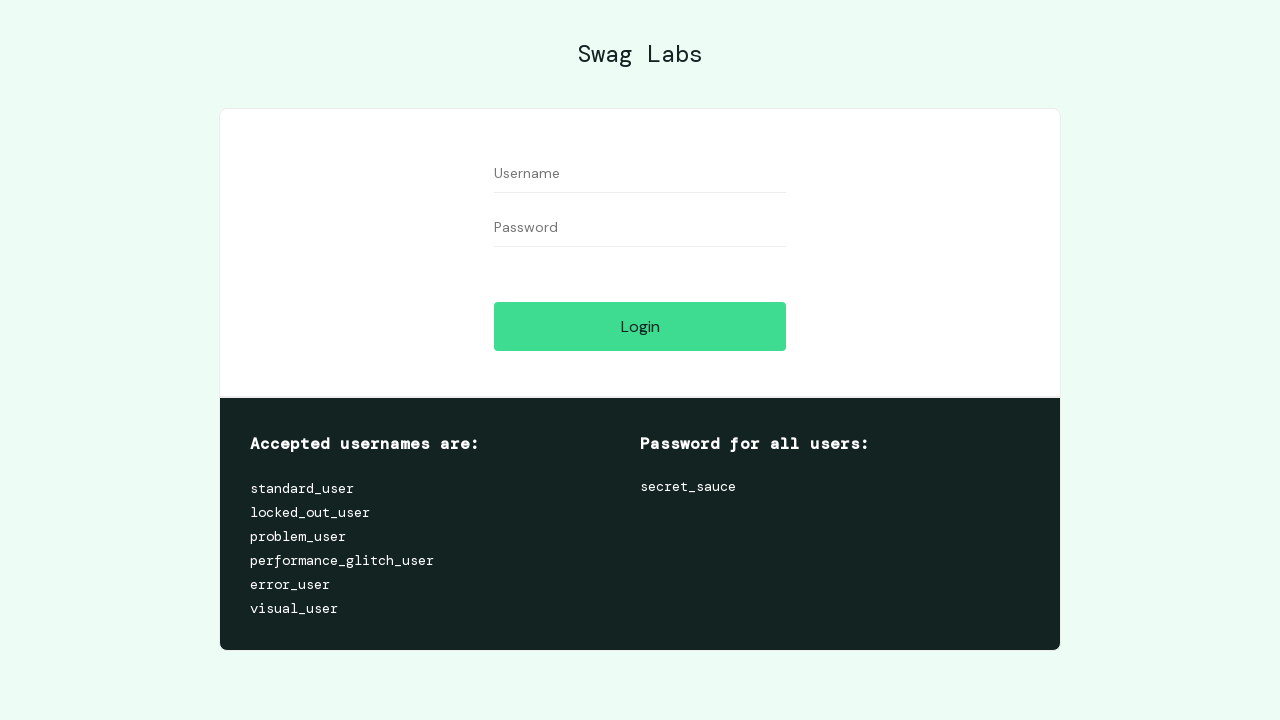

Verified error icon removed from password field
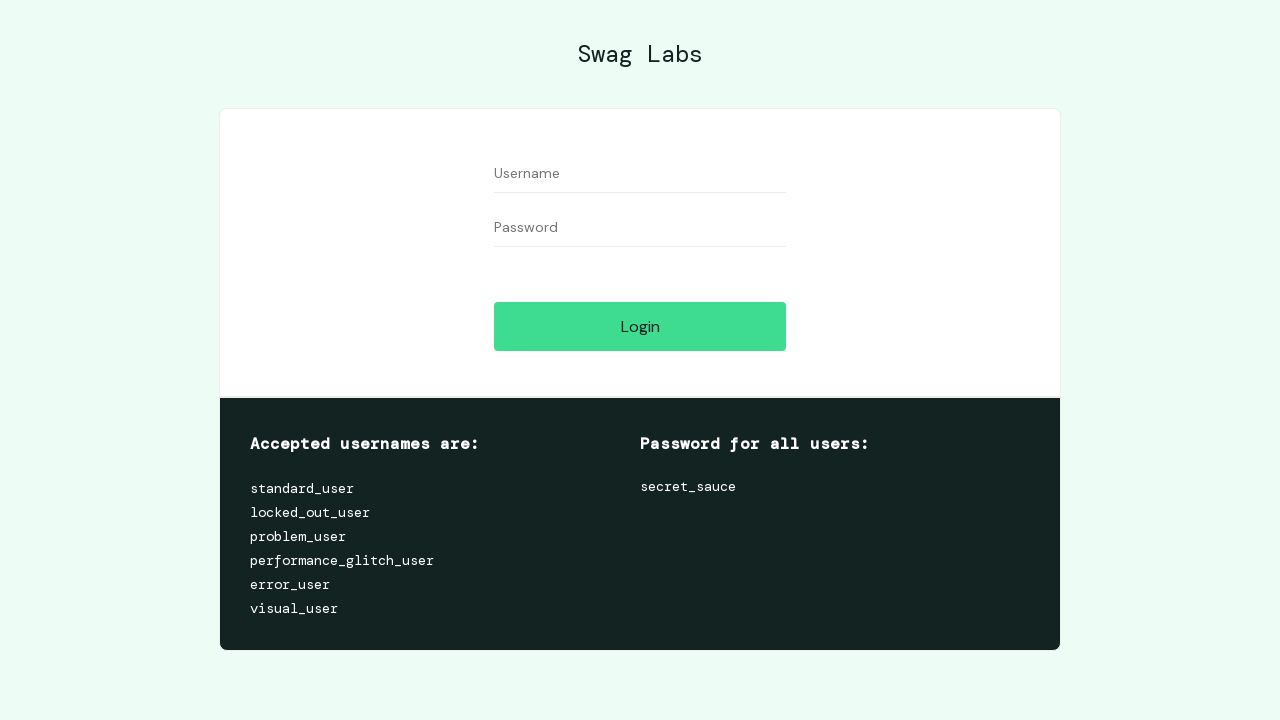

Verified error icon removed from username field
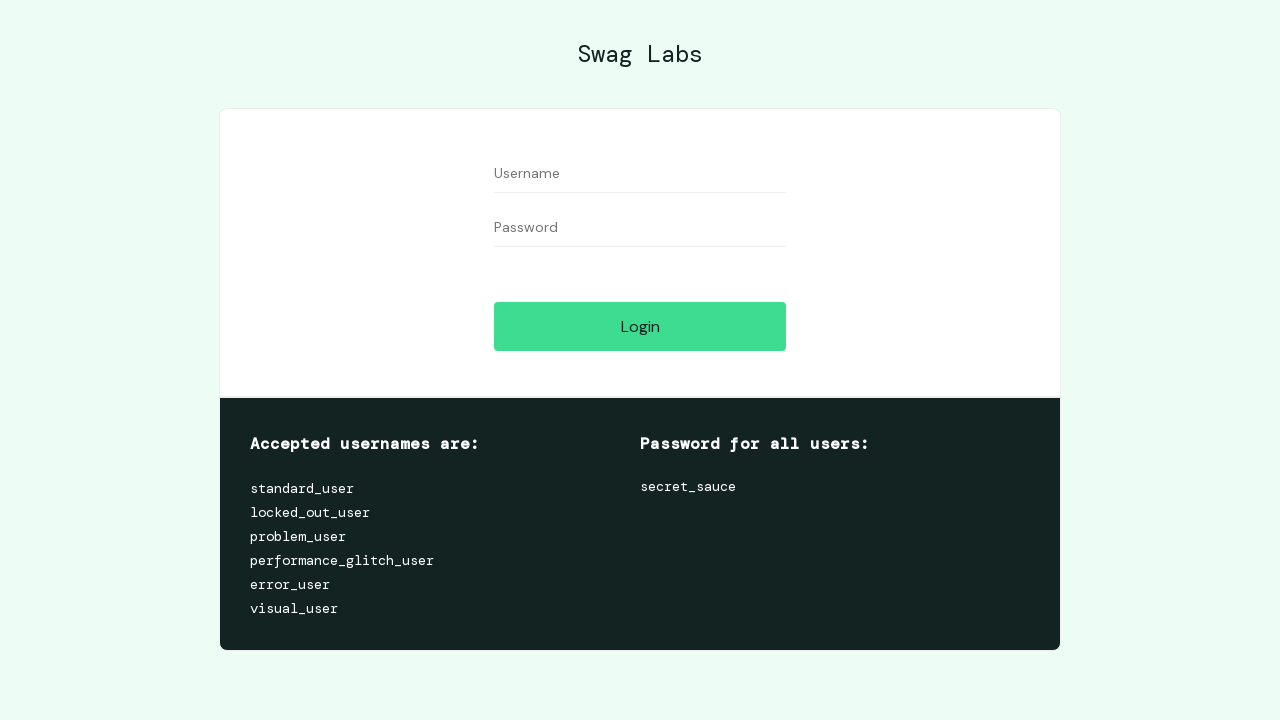

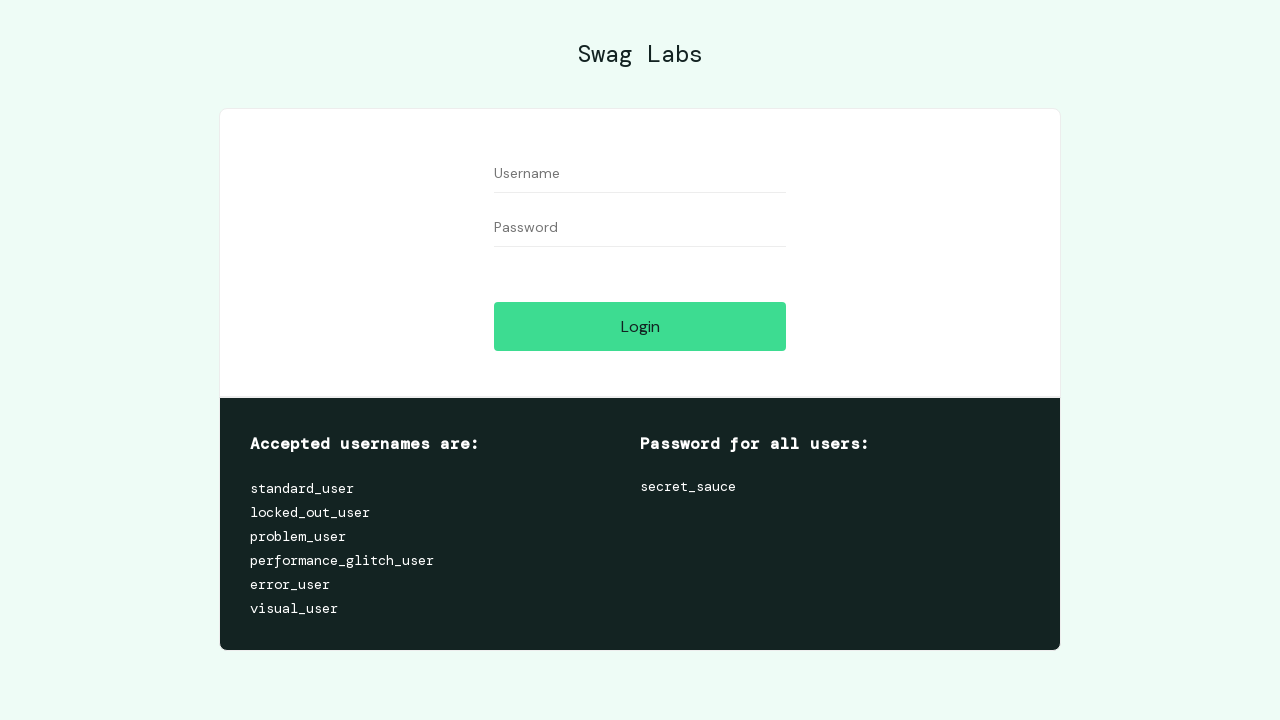